Searches for vegetables on BigBasket website and verifies search results are displayed

Starting URL: https://www.bigbasket.com/

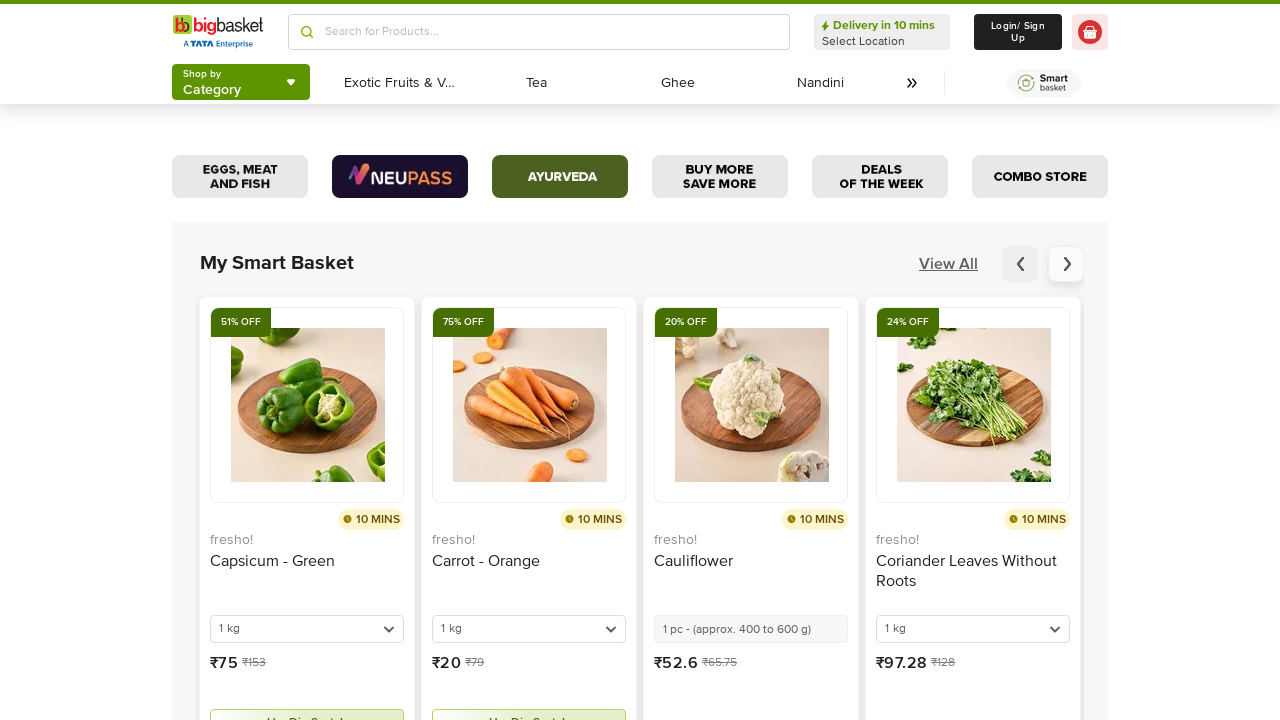

Filled search input with 'vegetables' on xpath=//button[text()='Login/ Sign Up']/ancestor::div[@class='grid grid-flow-col
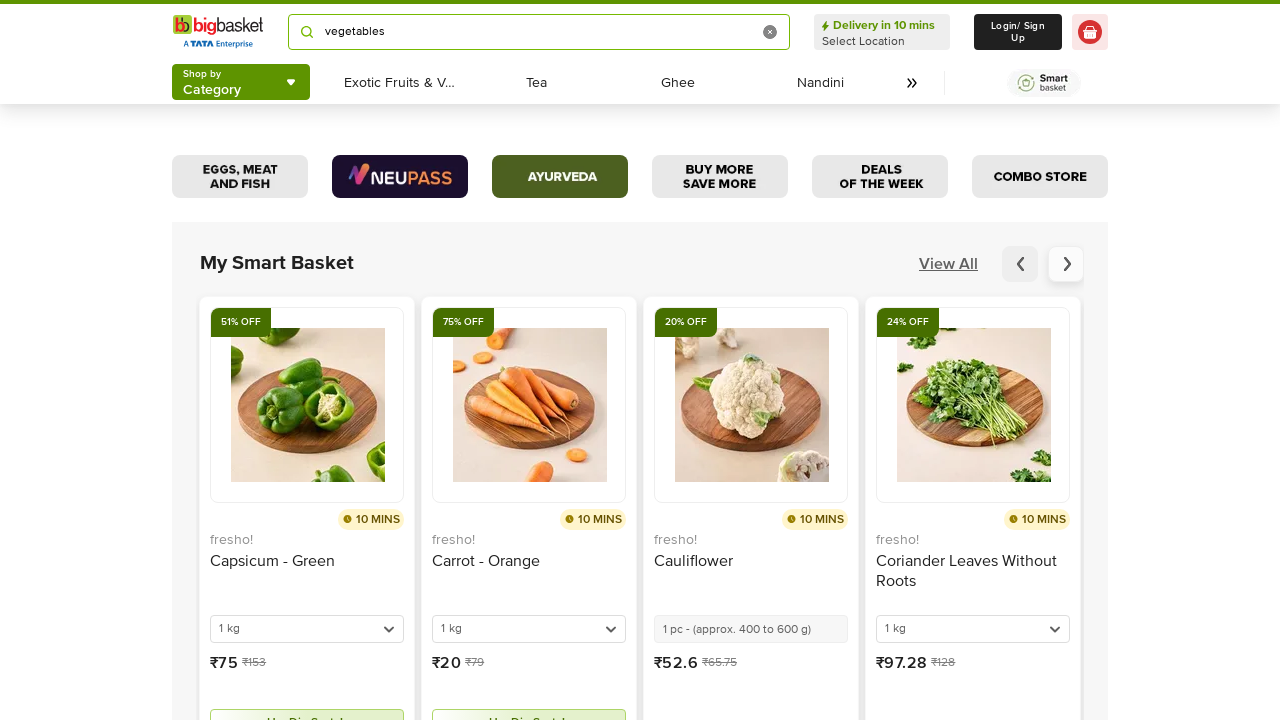

Pressed Enter to search for vegetables on xpath=//button[text()='Login/ Sign Up']/ancestor::div[@class='grid grid-flow-col
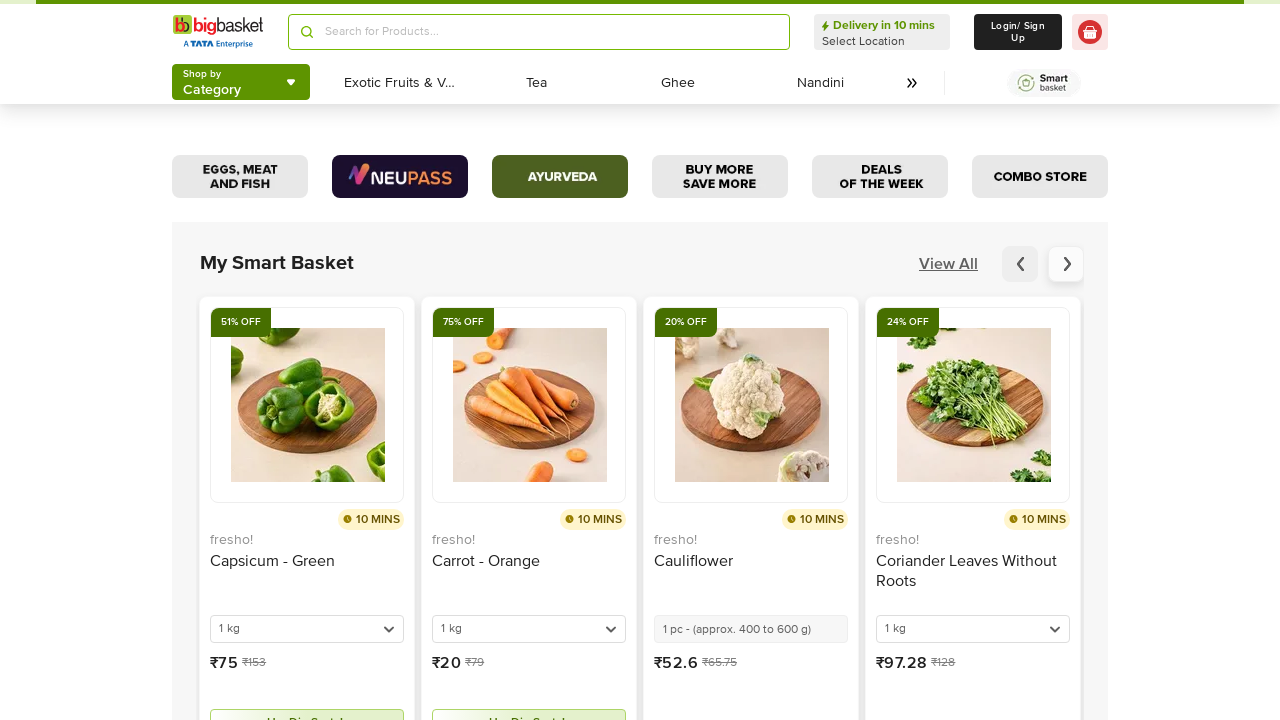

Search results loaded successfully
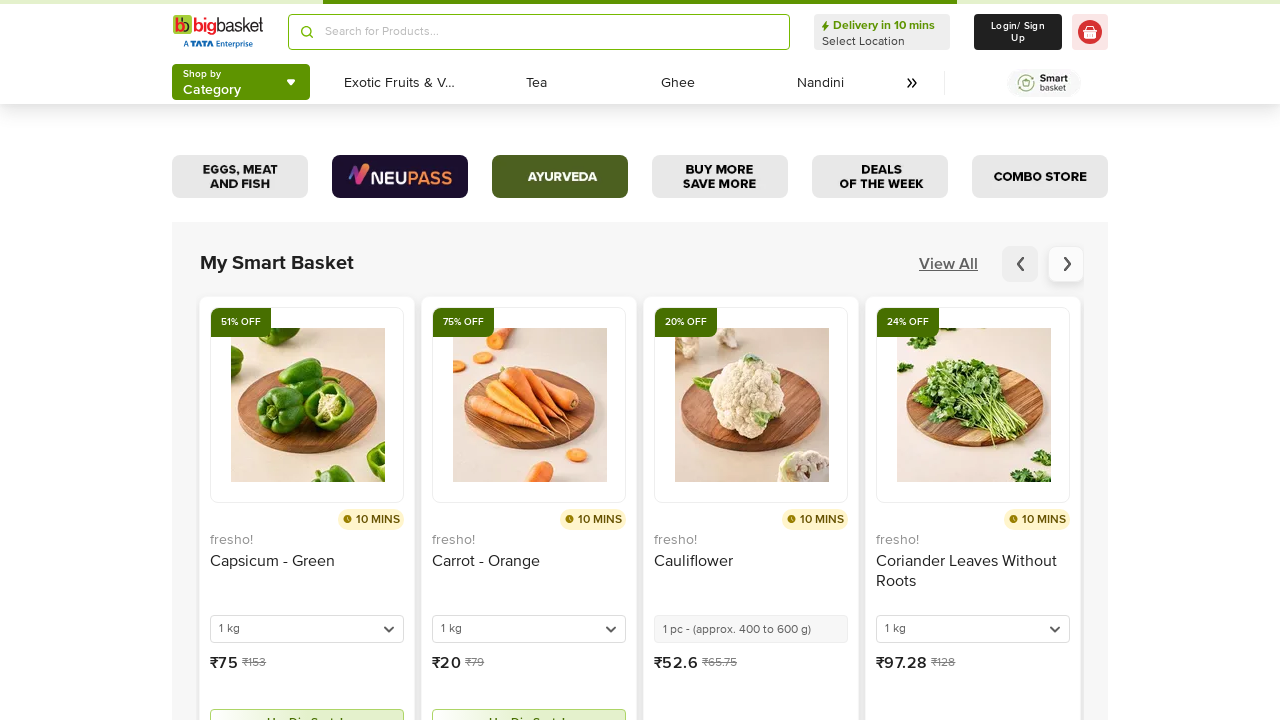

Verified vegetable search results are displayed
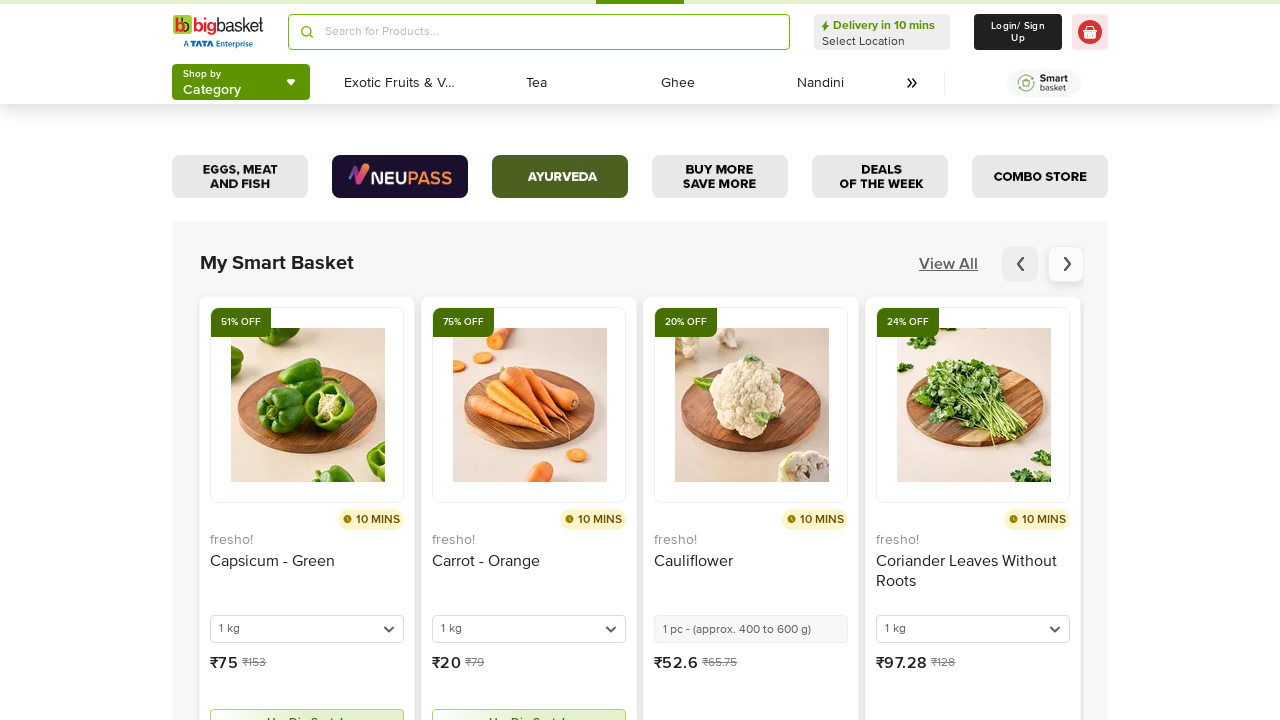

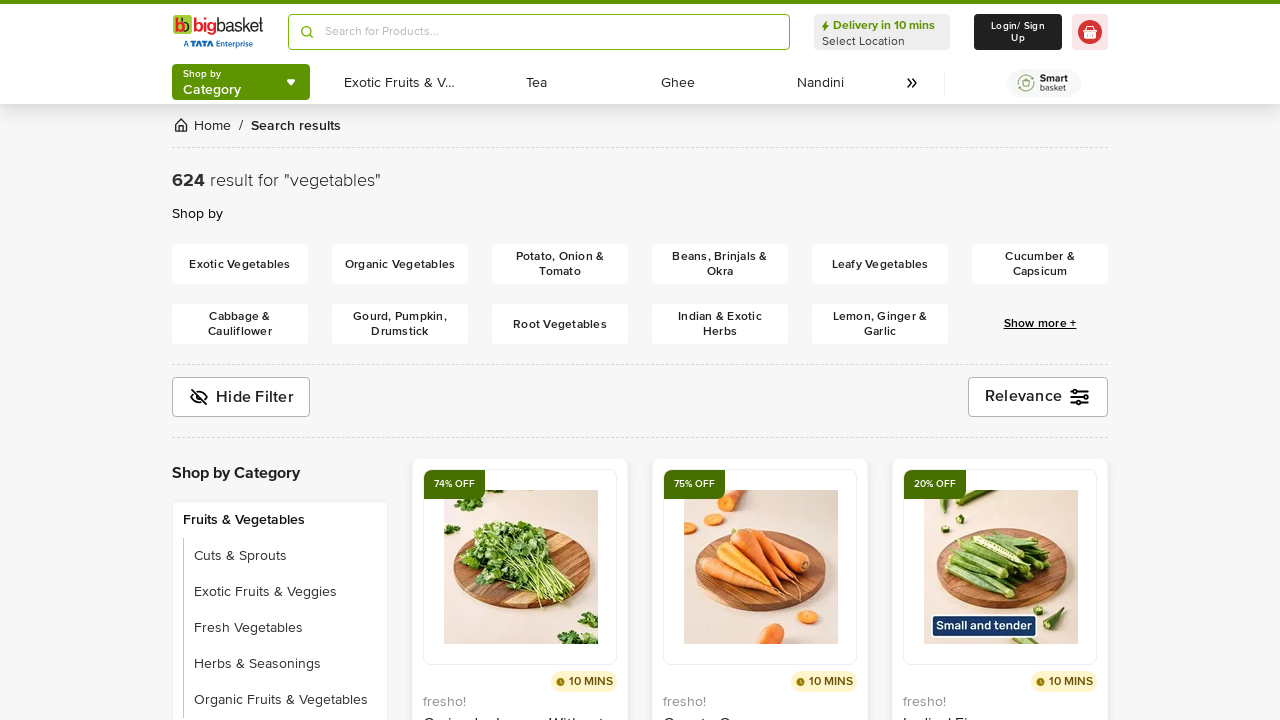